Tests checkbox functionality by toggling checkboxes and verifying their states

Starting URL: http://the-internet.herokuapp.com/checkboxes

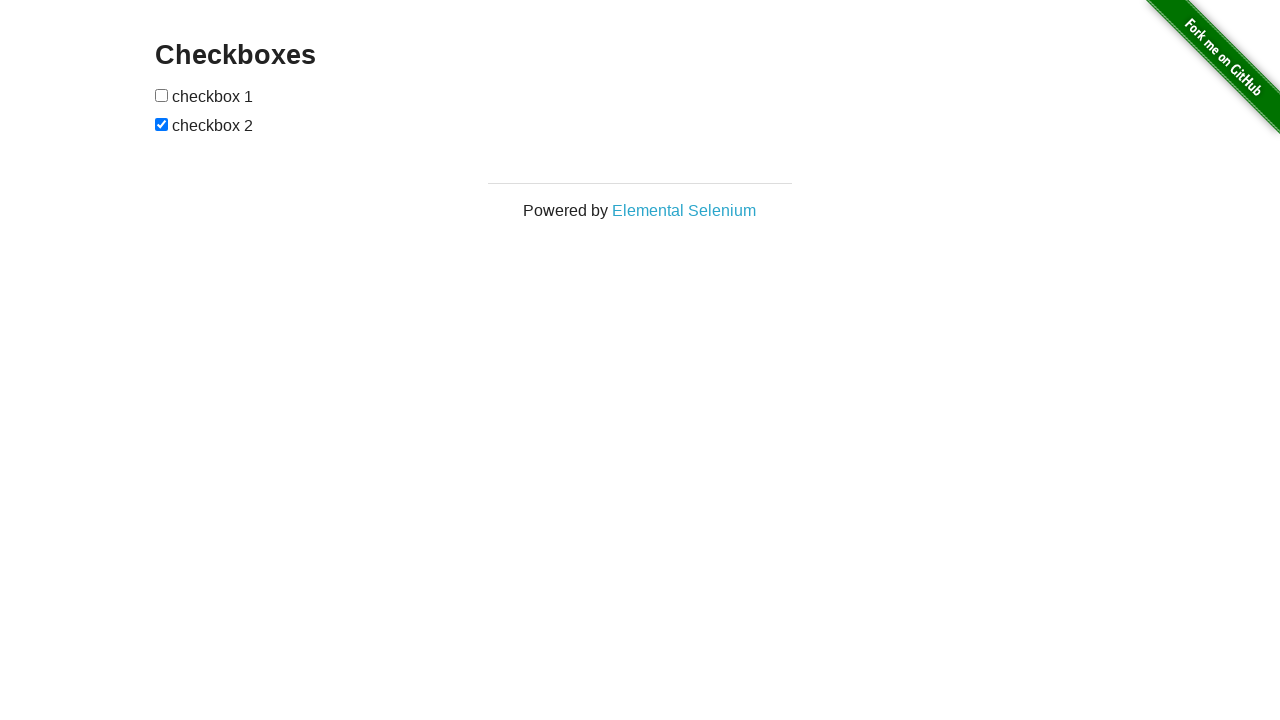

Located all checkbox elements on the page
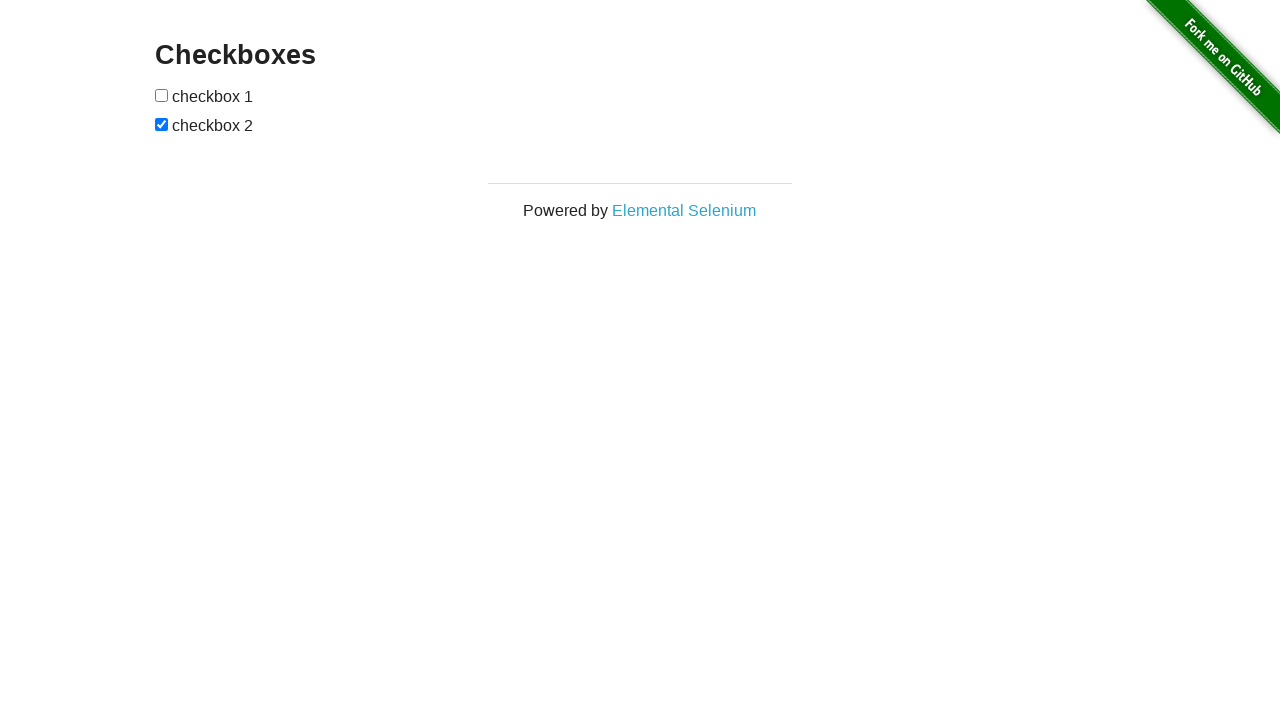

Verified first checkbox is unchecked initially
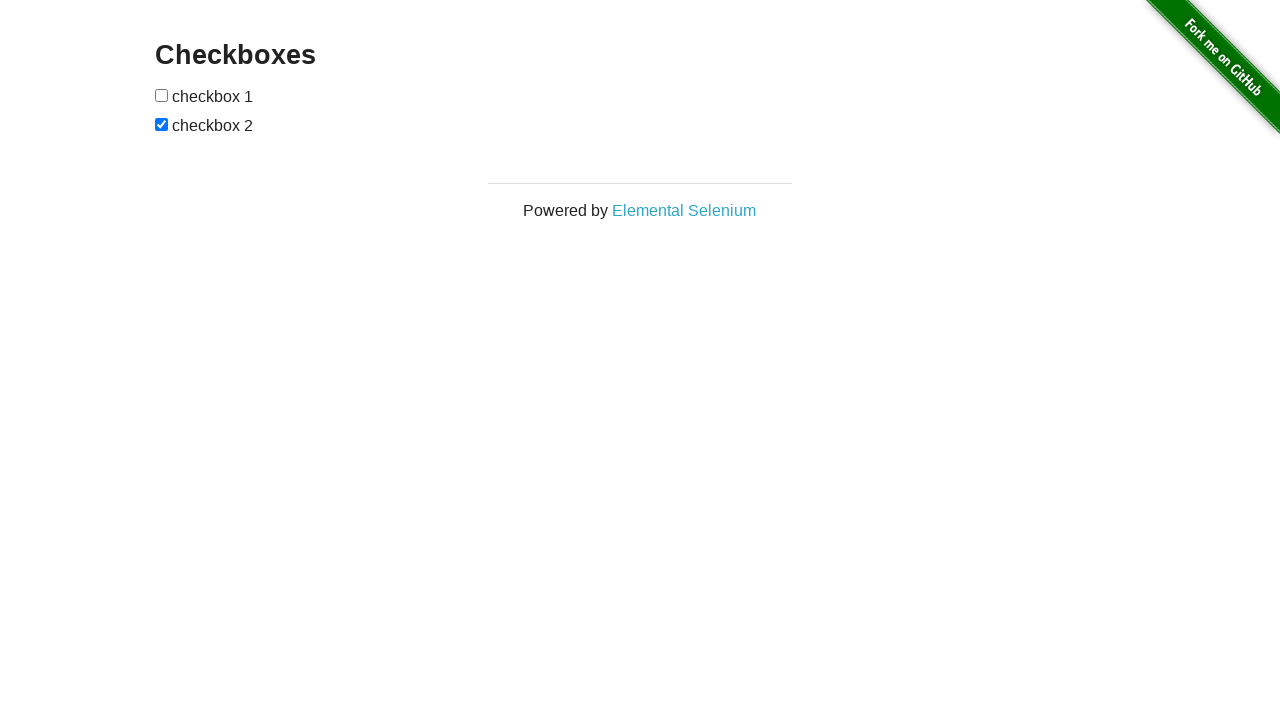

Clicked first checkbox to toggle it at (162, 95) on input[type='checkbox'] >> nth=0
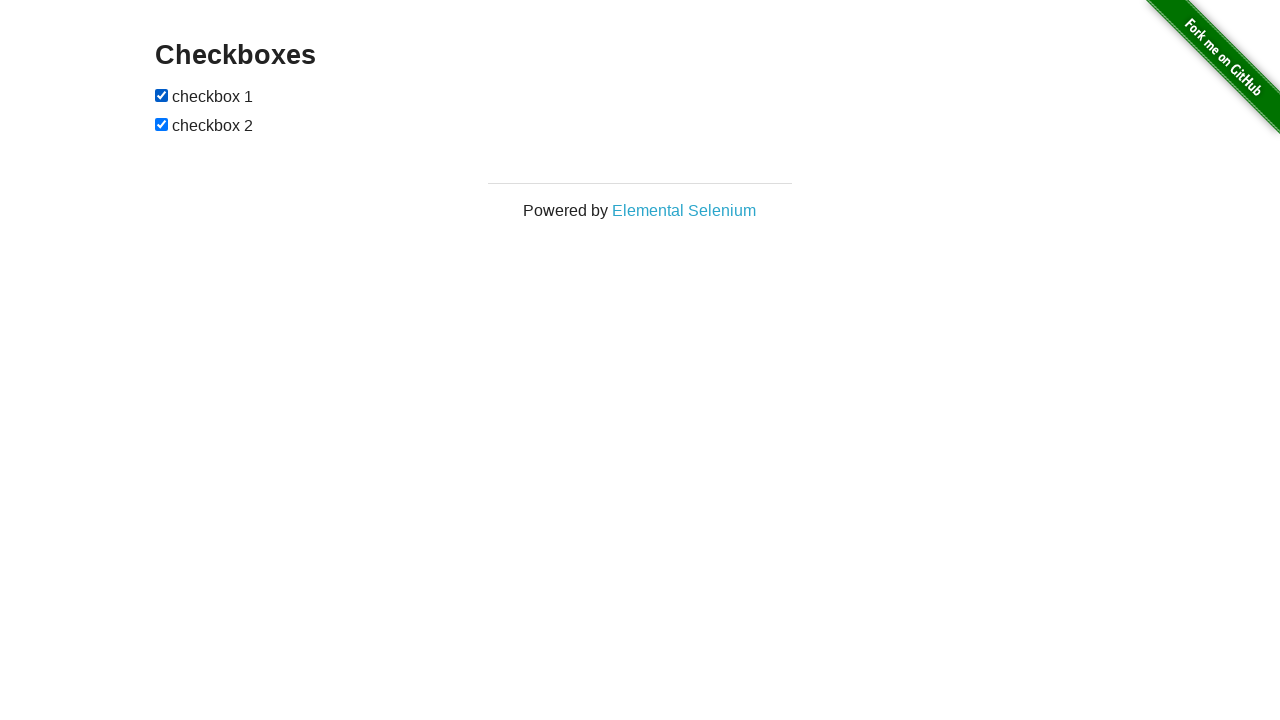

Verified first checkbox is now checked
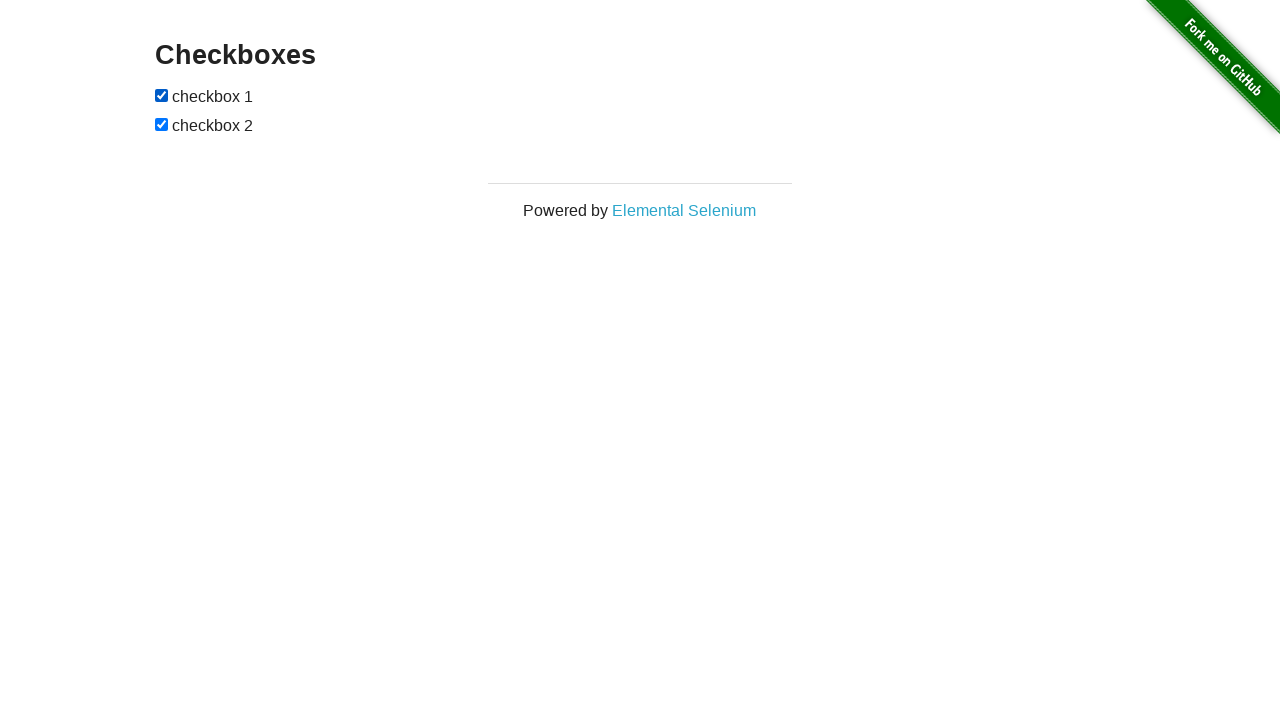

Verified second checkbox is checked initially
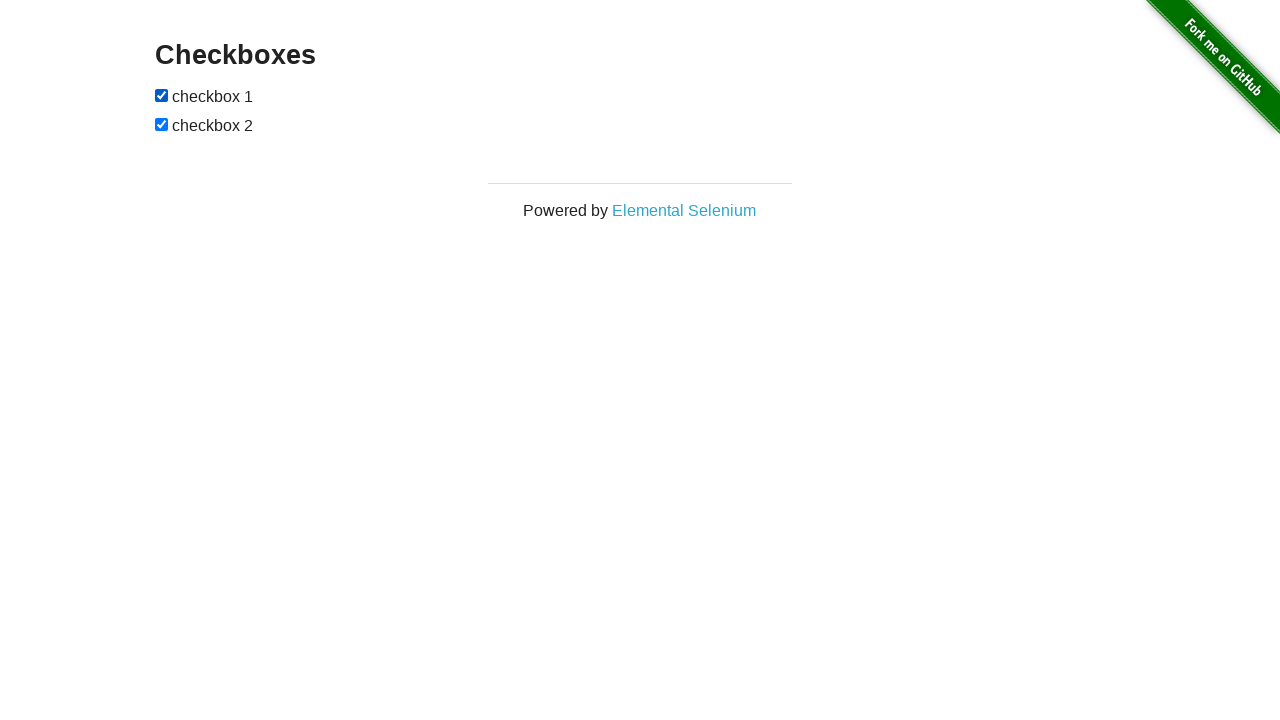

Clicked second checkbox to toggle it at (162, 124) on input[type='checkbox'] >> nth=1
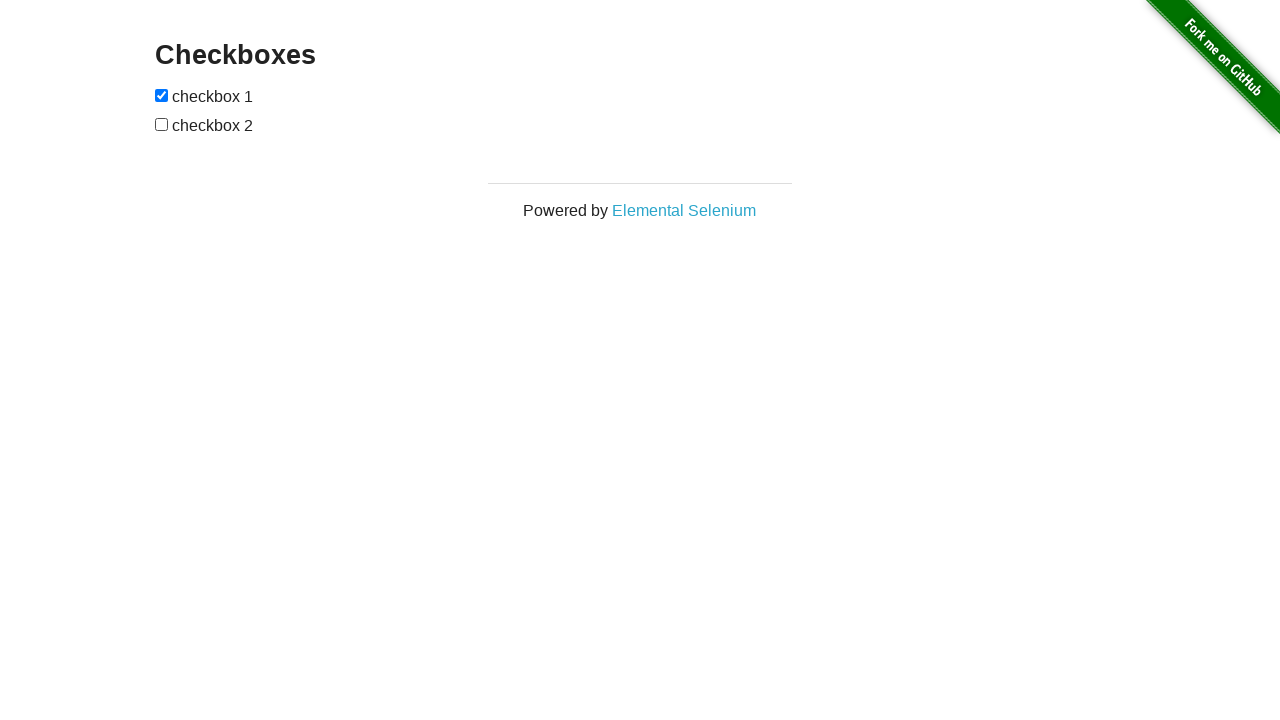

Verified second checkbox is now unchecked
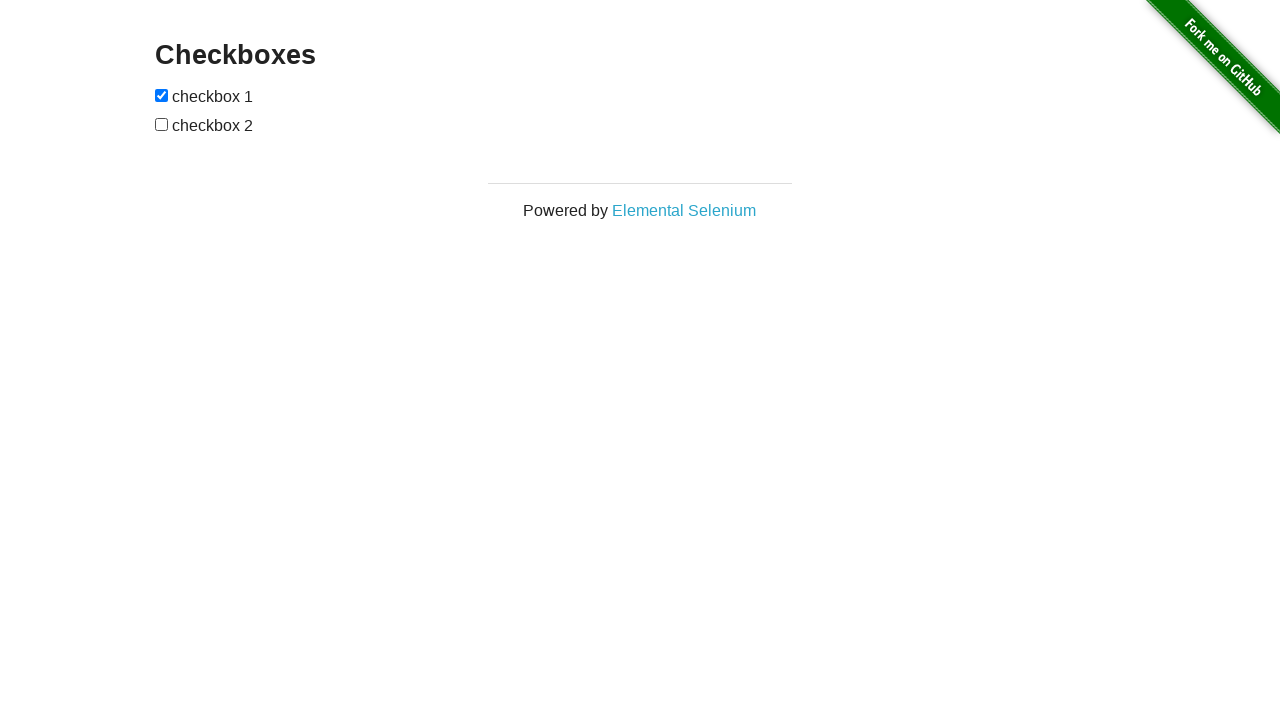

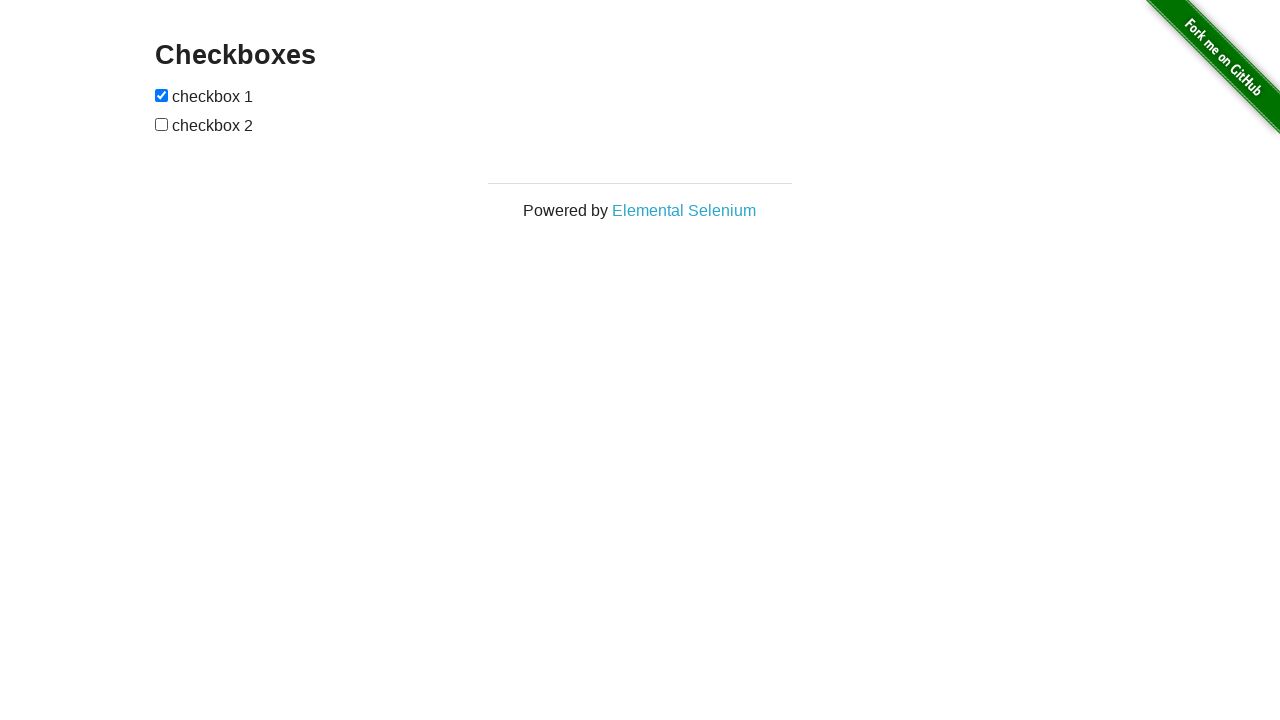